Navigates to the comments page on Hacker News and verifies the page loads correctly

Starting URL: https://news.ycombinator.com

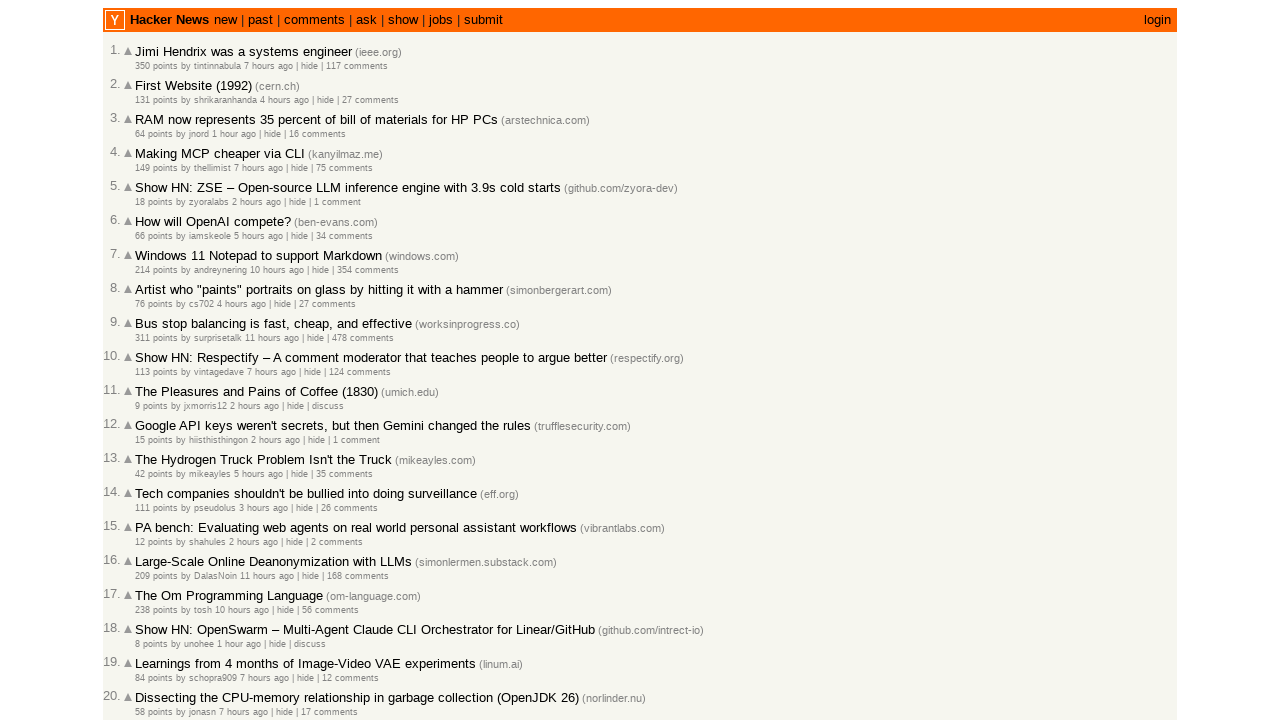

Clicked on the comments link to navigate to comments page at (314, 20) on a[href='newcomments']
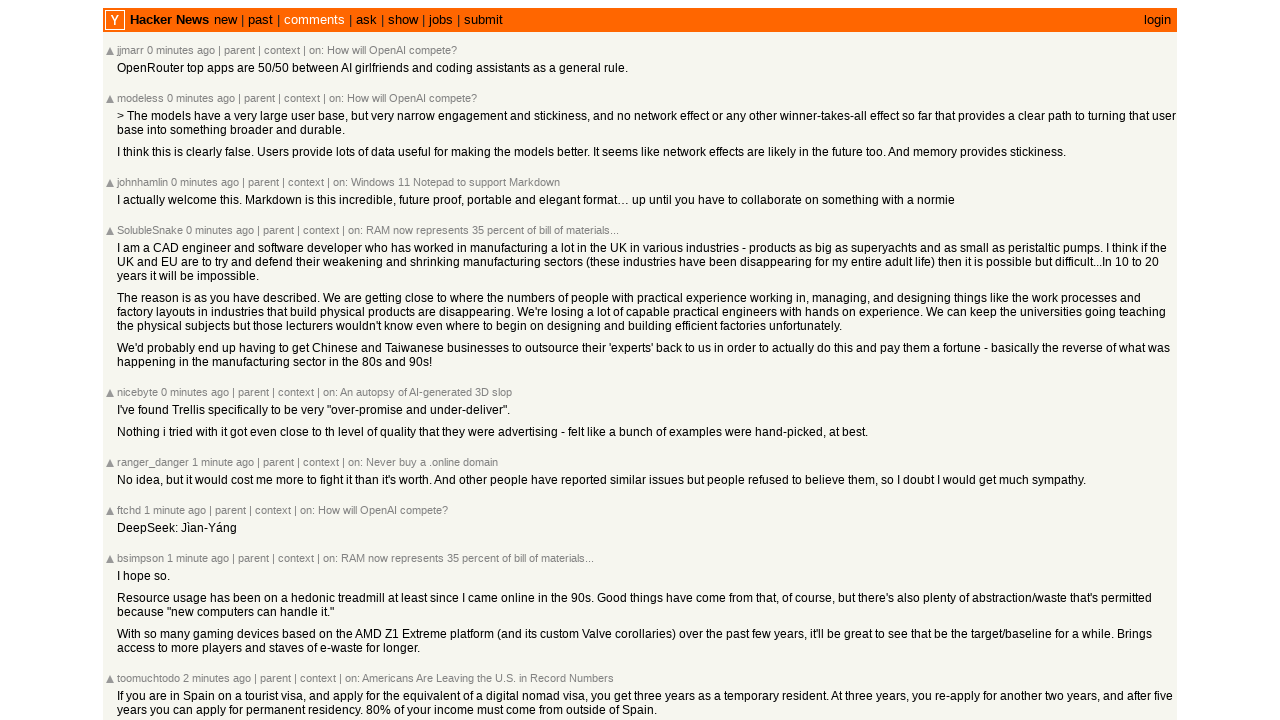

Comments page loaded with correct URL: https://news.ycombinator.com/newcomments
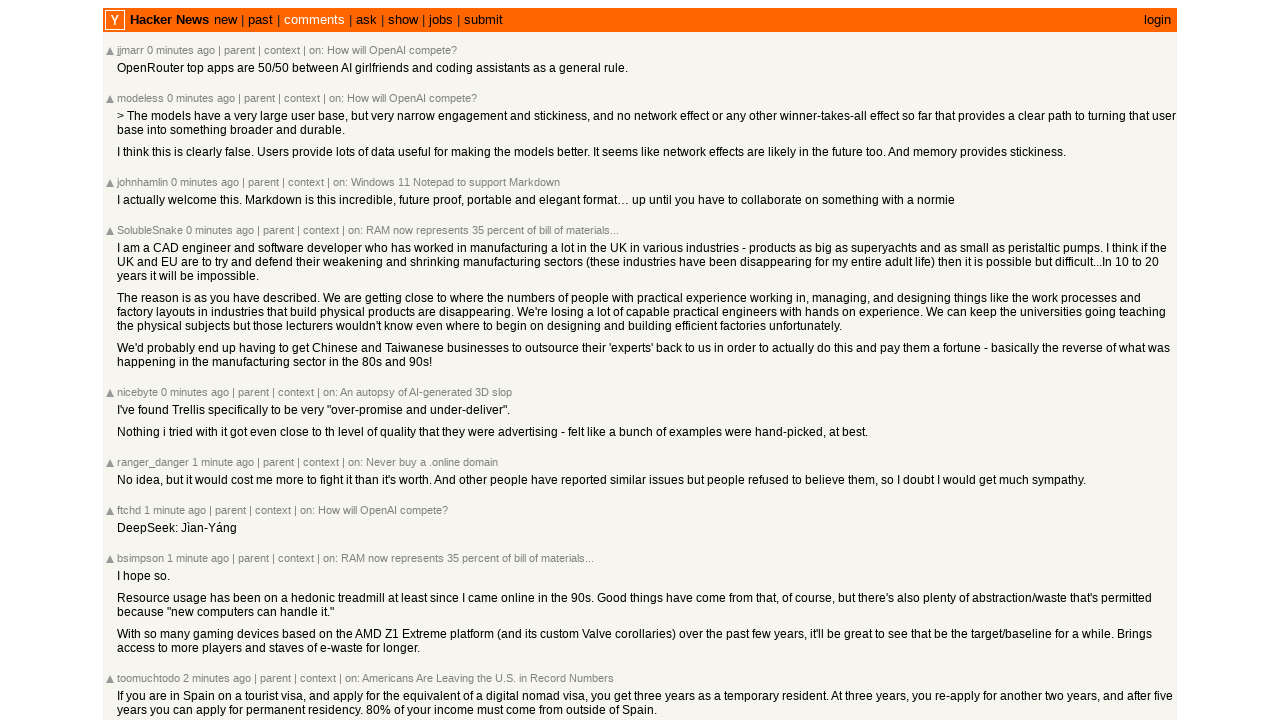

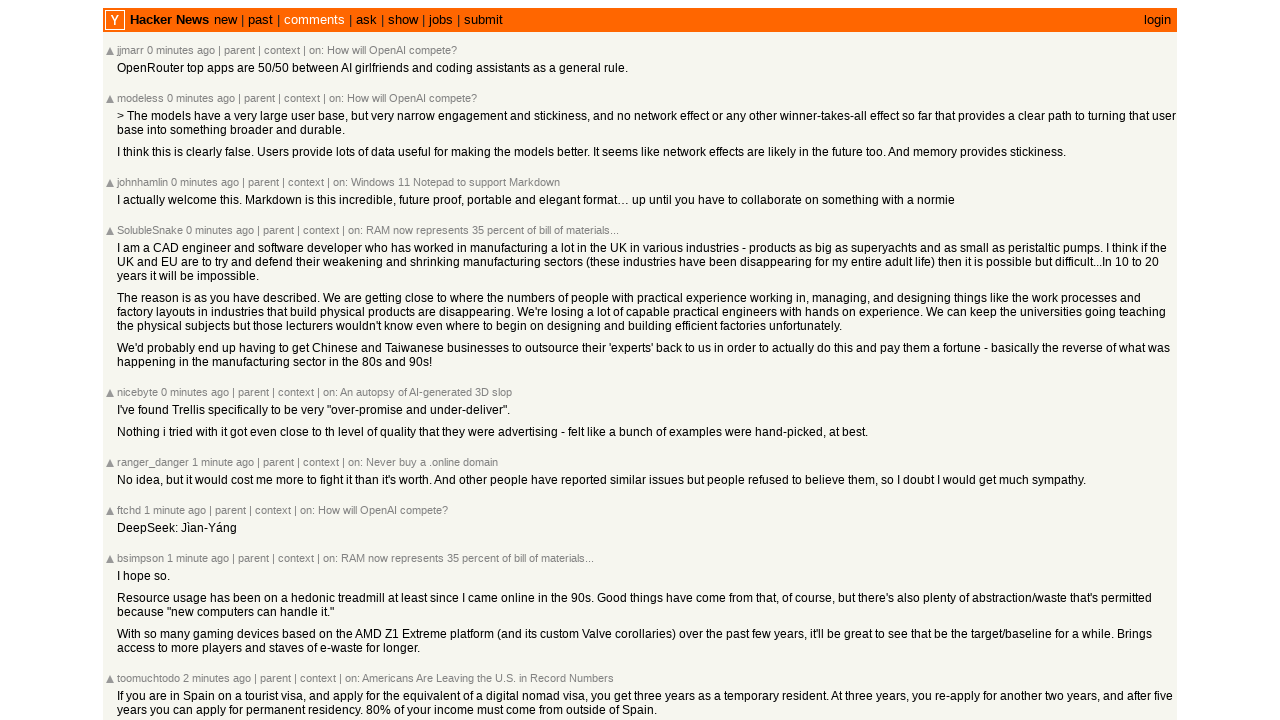